Browses phone category and views specific phone details

Starting URL: https://www.demoblaze.com/

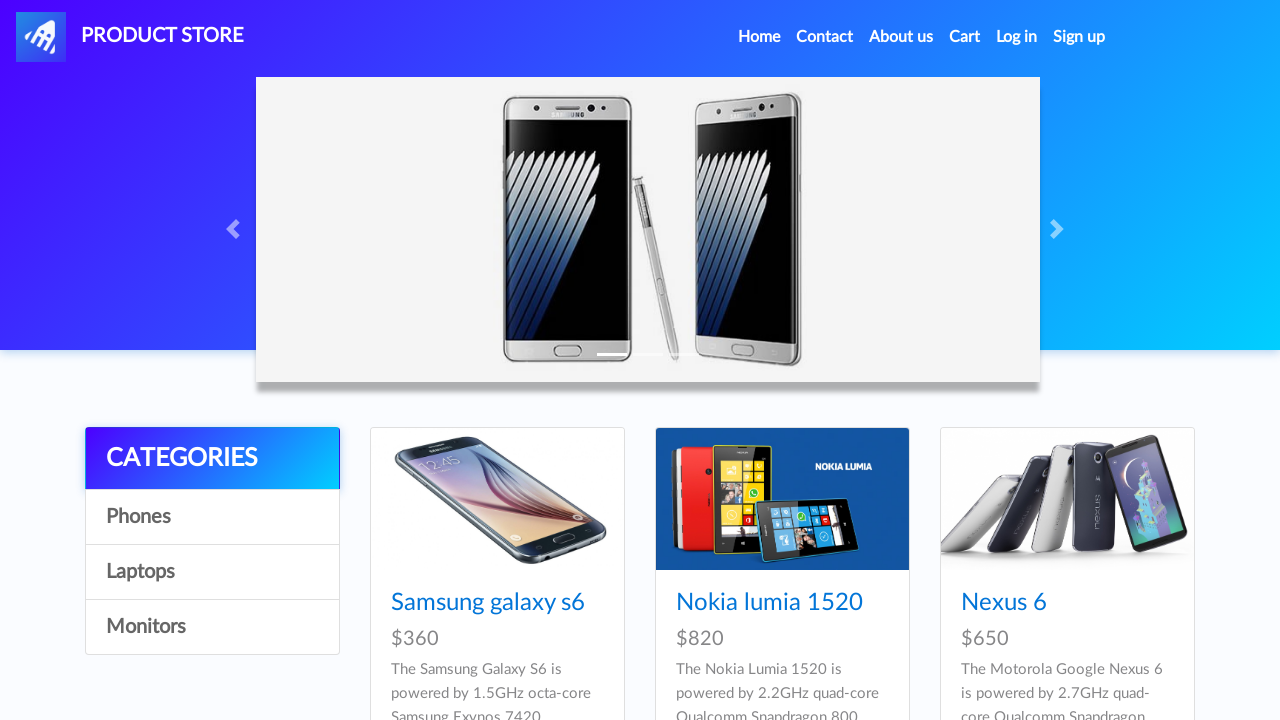

Clicked on Phones category at (212, 517) on text=Phones
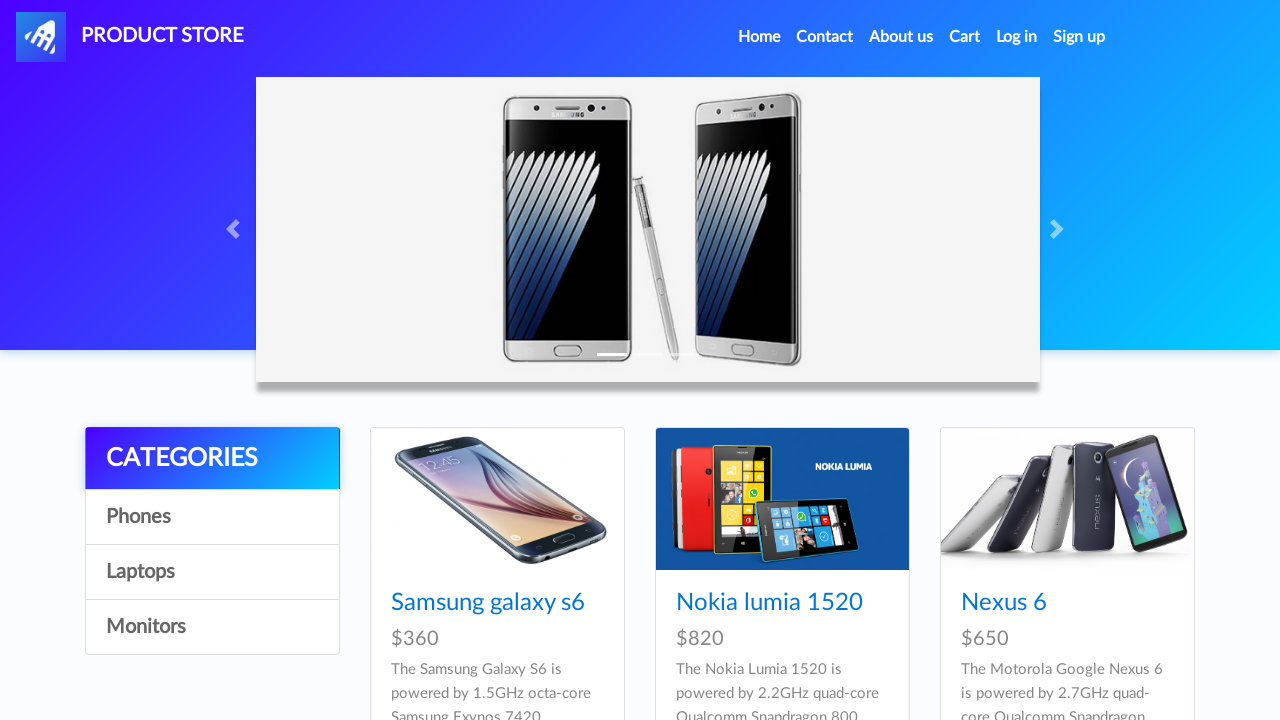

Clicked on Samsung galaxy s6 phone at (488, 603) on text=Samsung galaxy s6
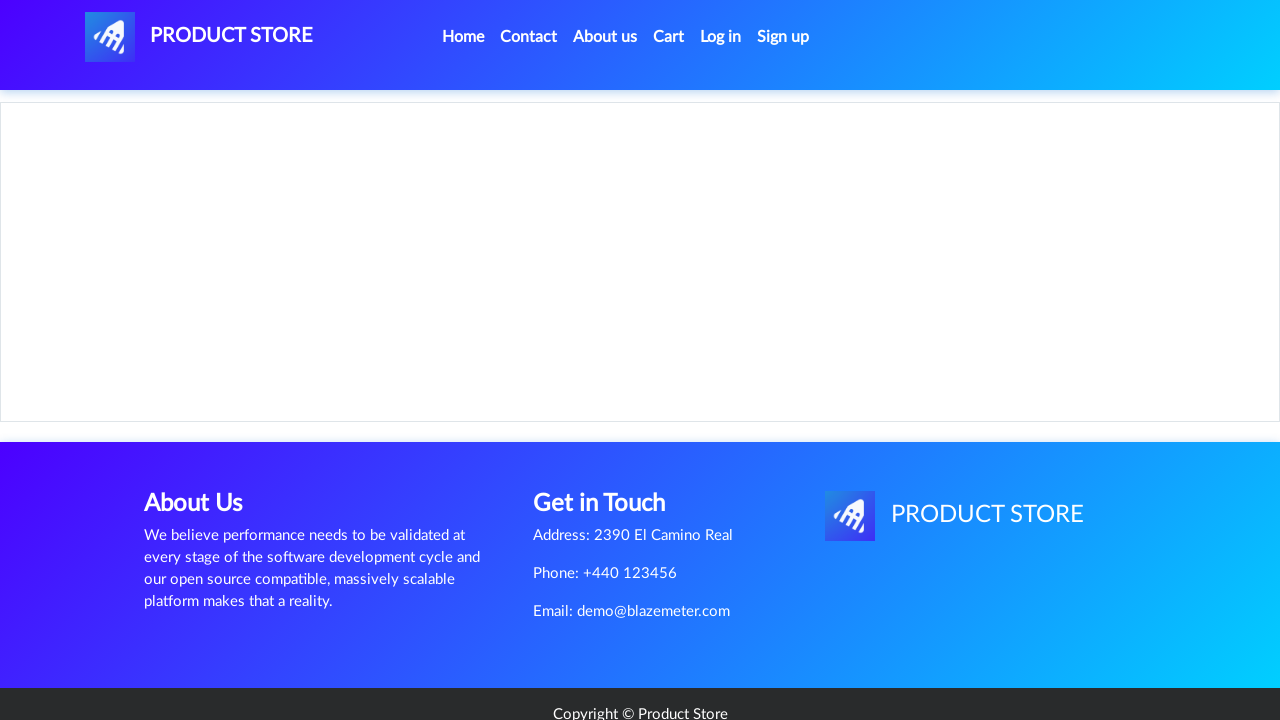

Navigated back to phone category
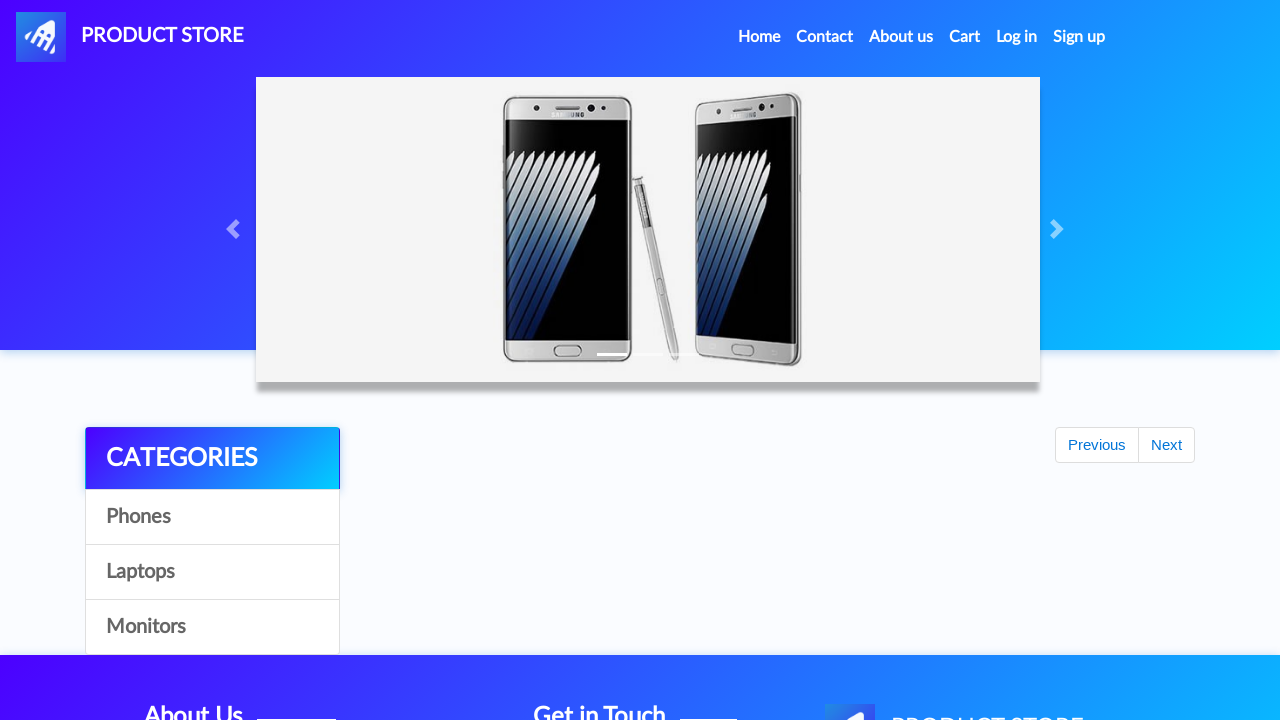

Clicked on Samsung galaxy s6 phone again to view details at (488, 603) on text=Samsung galaxy s6
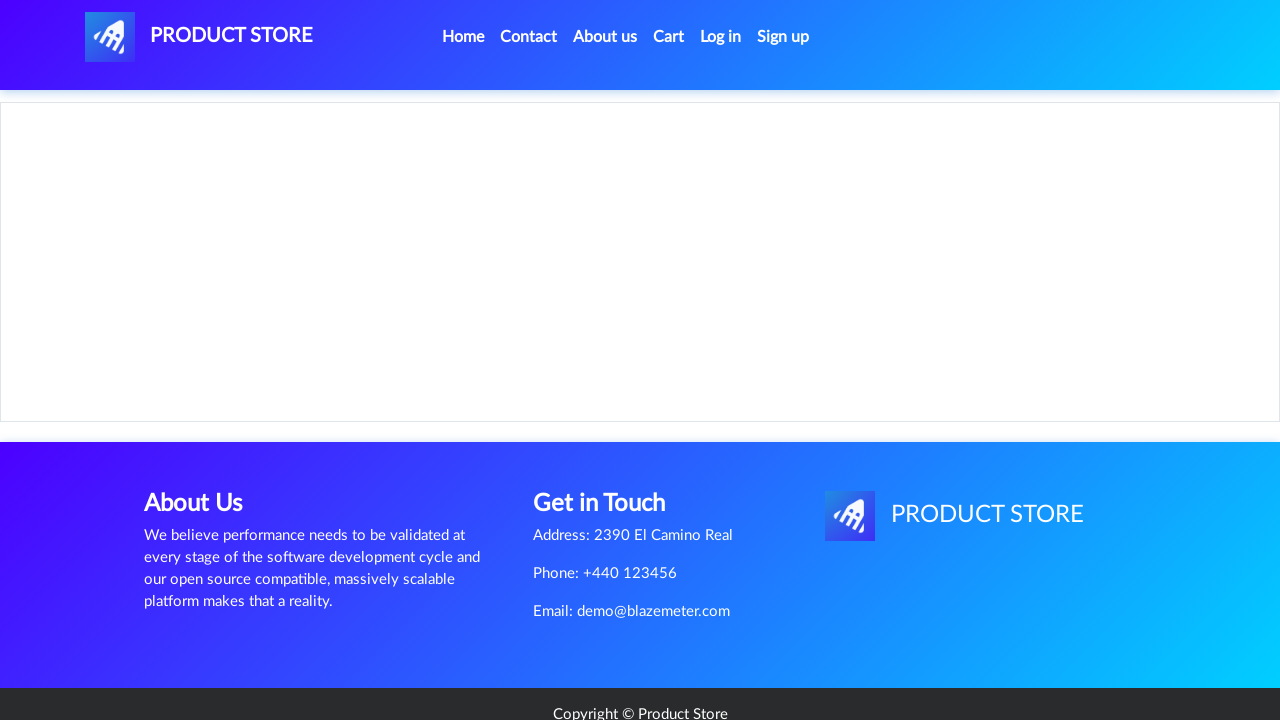

Navigated back to home page
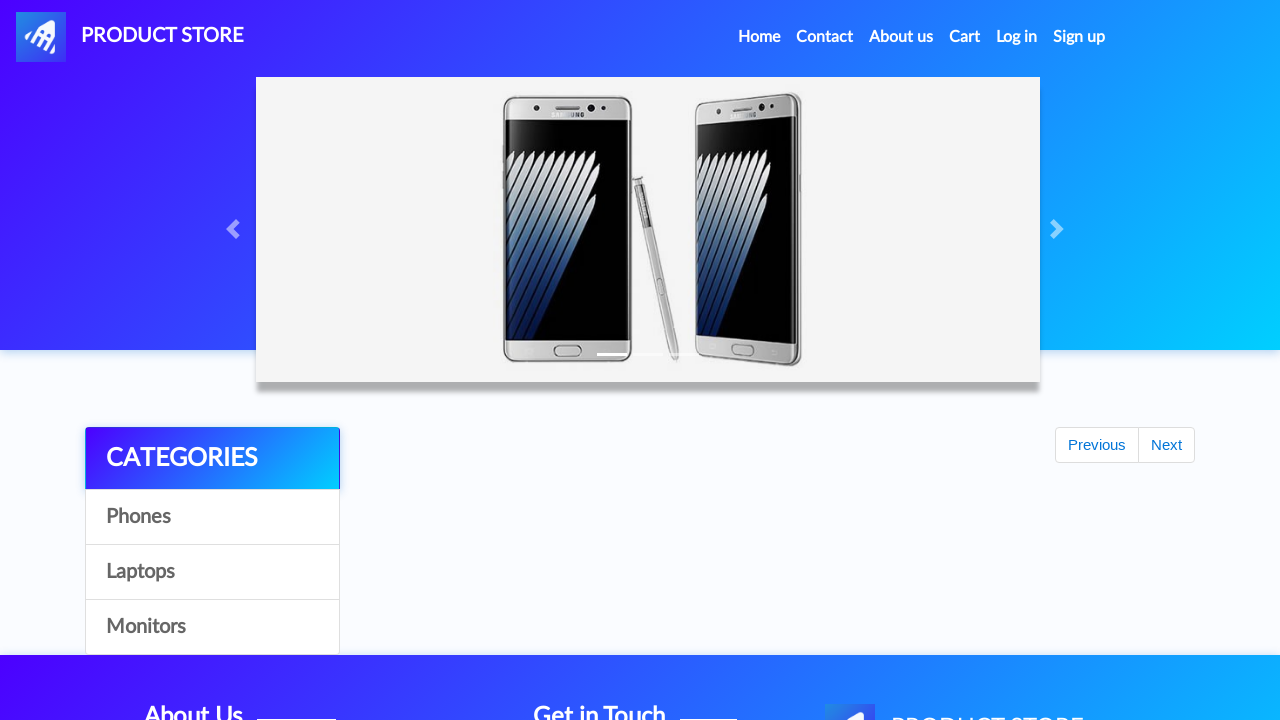

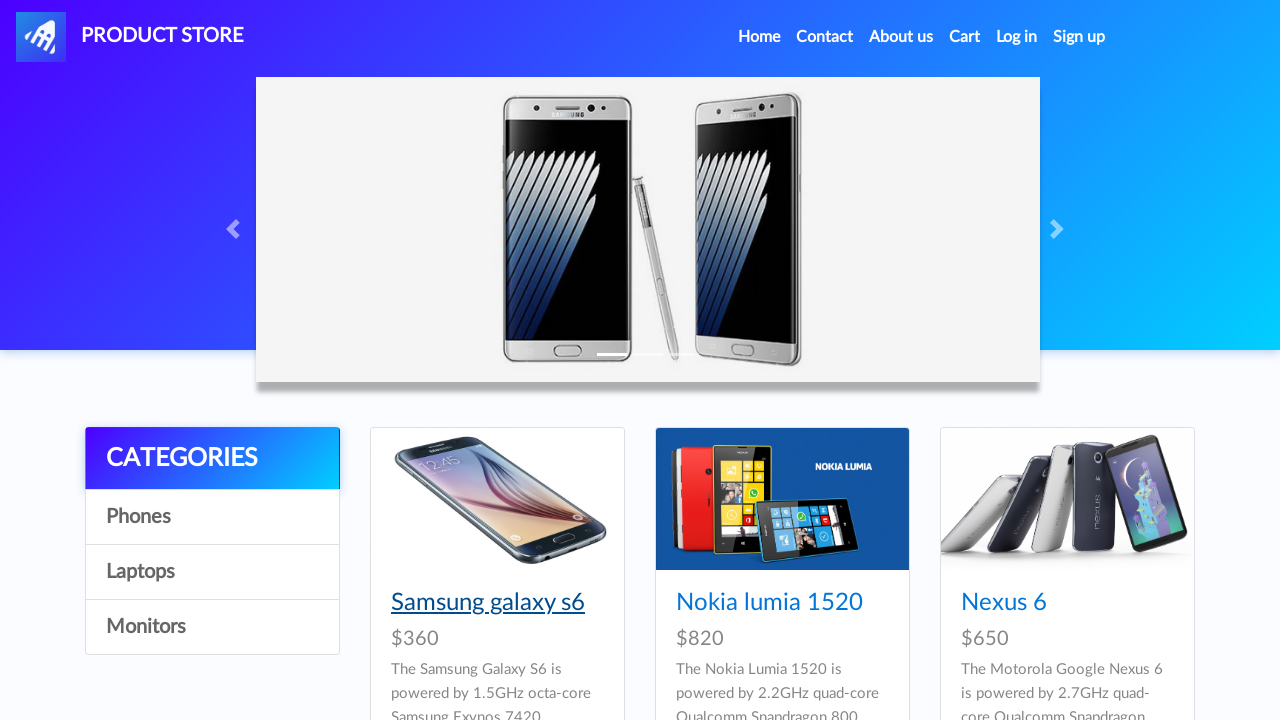